Navigates to Merriam-Webster dictionary homepage and verifies that links are present on the page

Starting URL: https://www.merriam-webster.com/

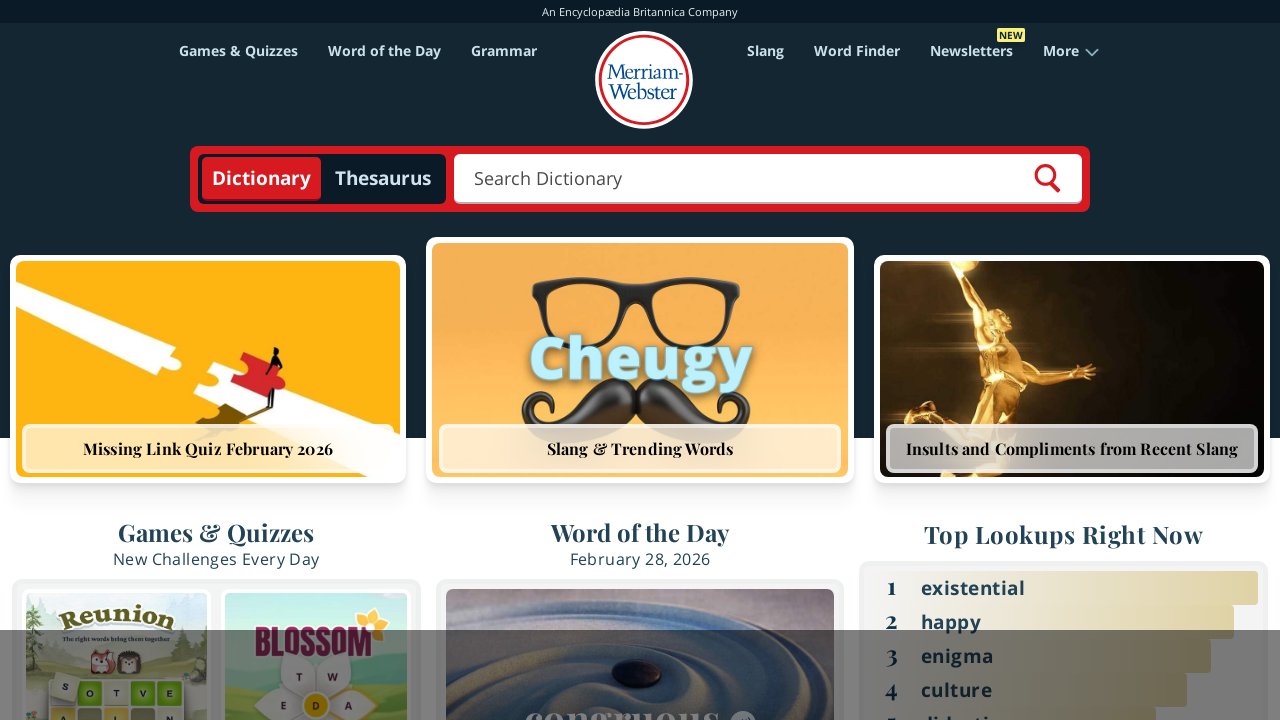

Navigated to Merriam-Webster dictionary homepage
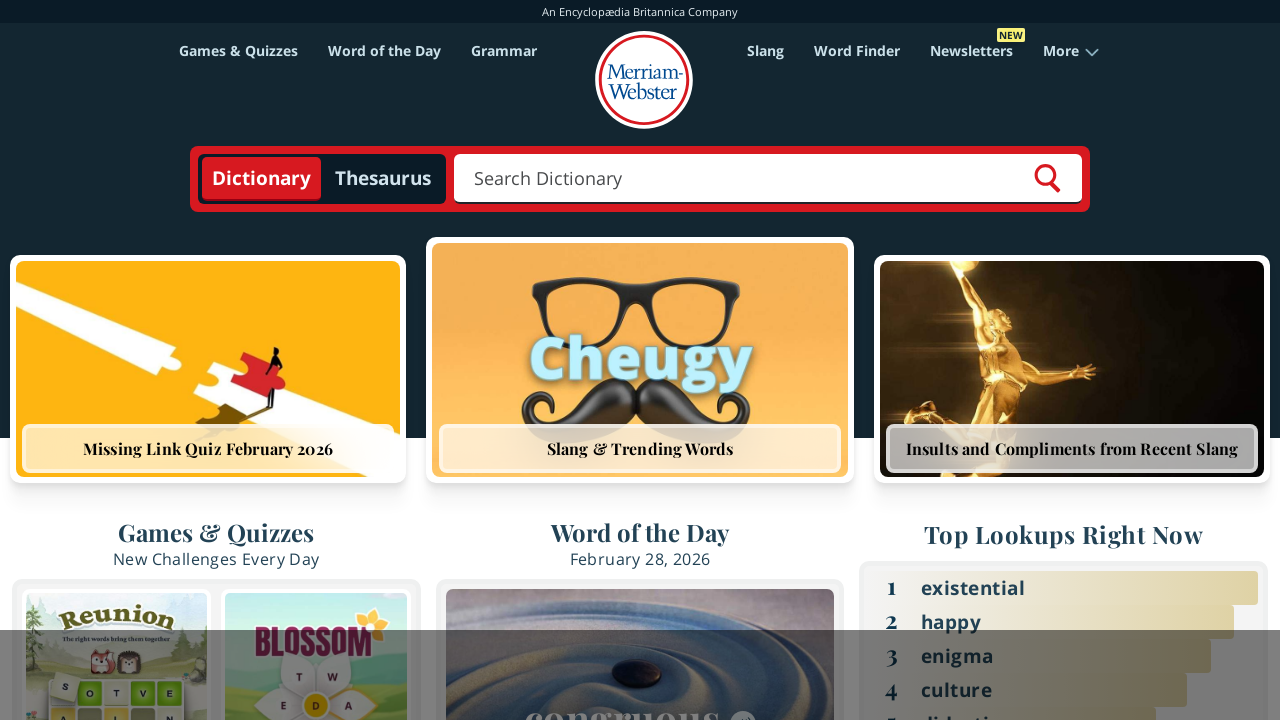

Page loaded and links are present on the page
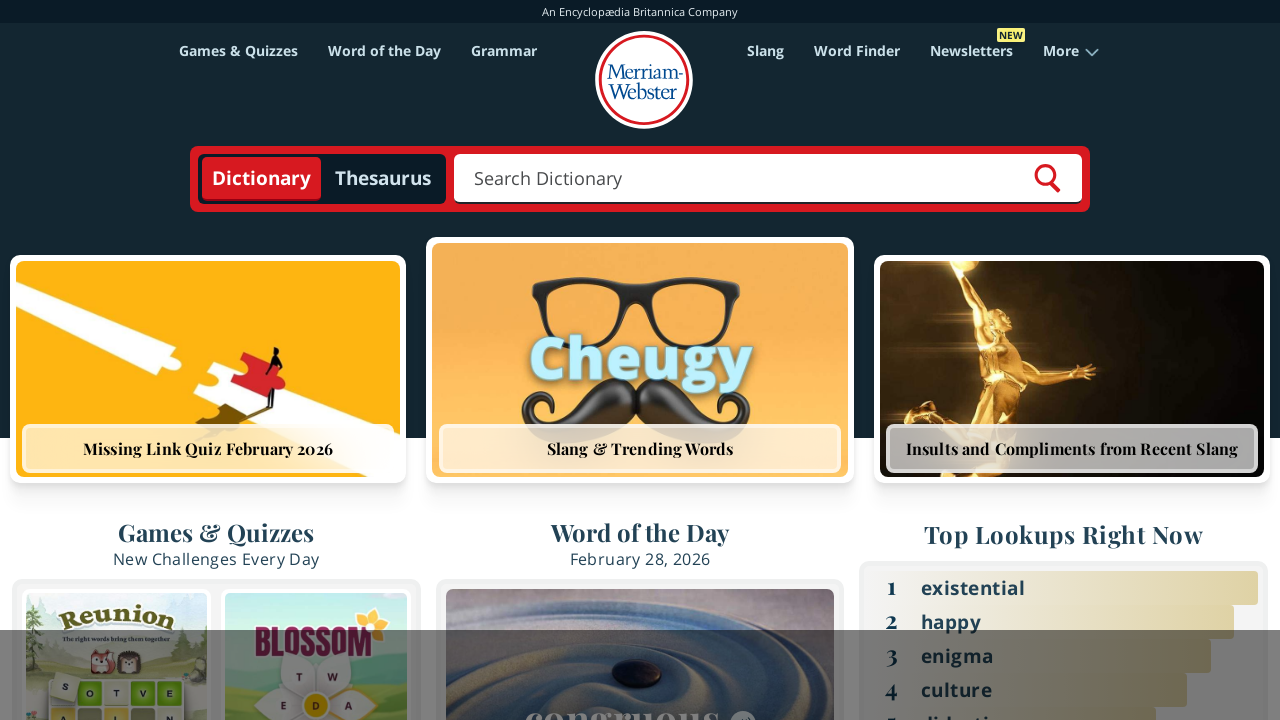

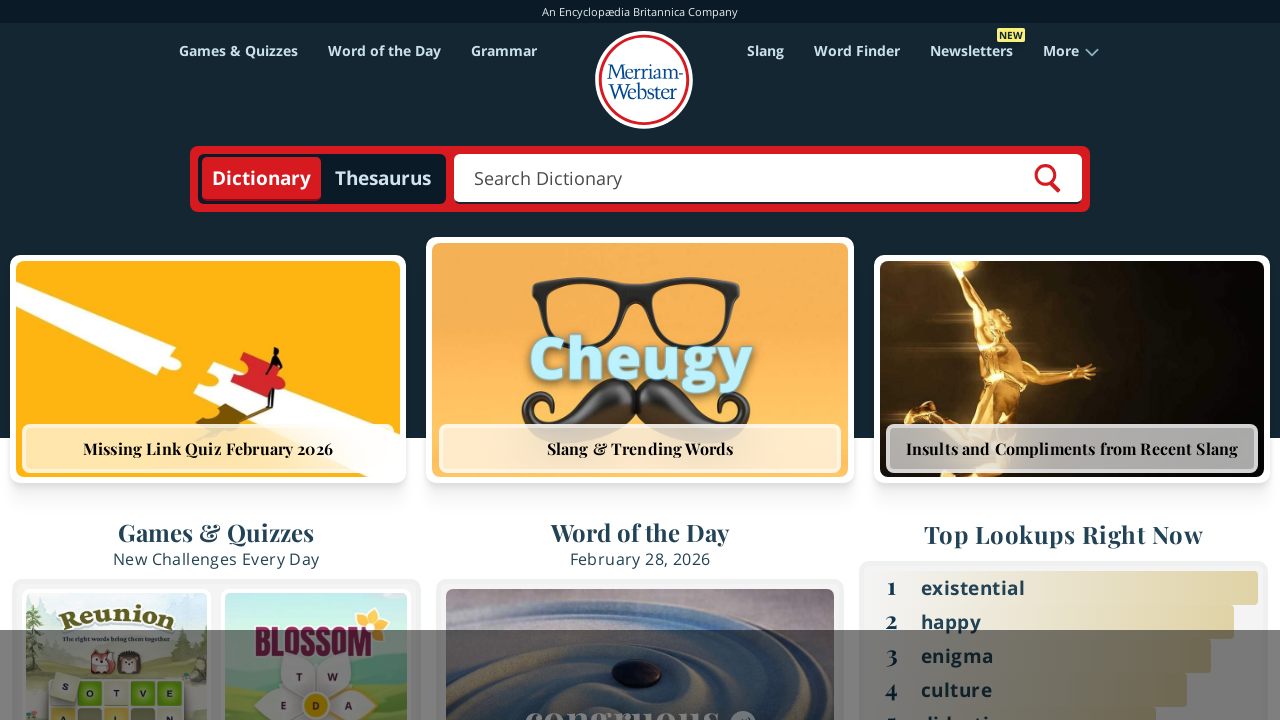